Tests jQuery UI drag and drop functionality by dragging an element and dropping it onto a target

Starting URL: https://jqueryui.com/droppable/

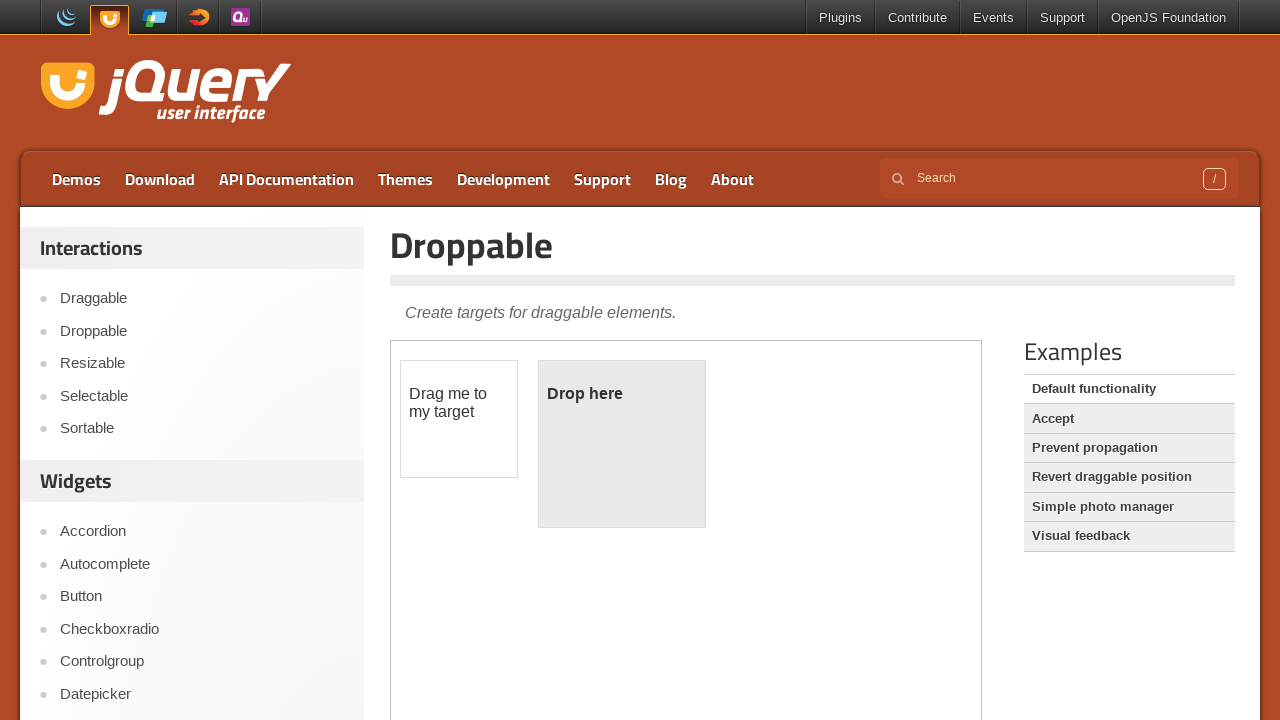

Located iframe containing drag and drop elements
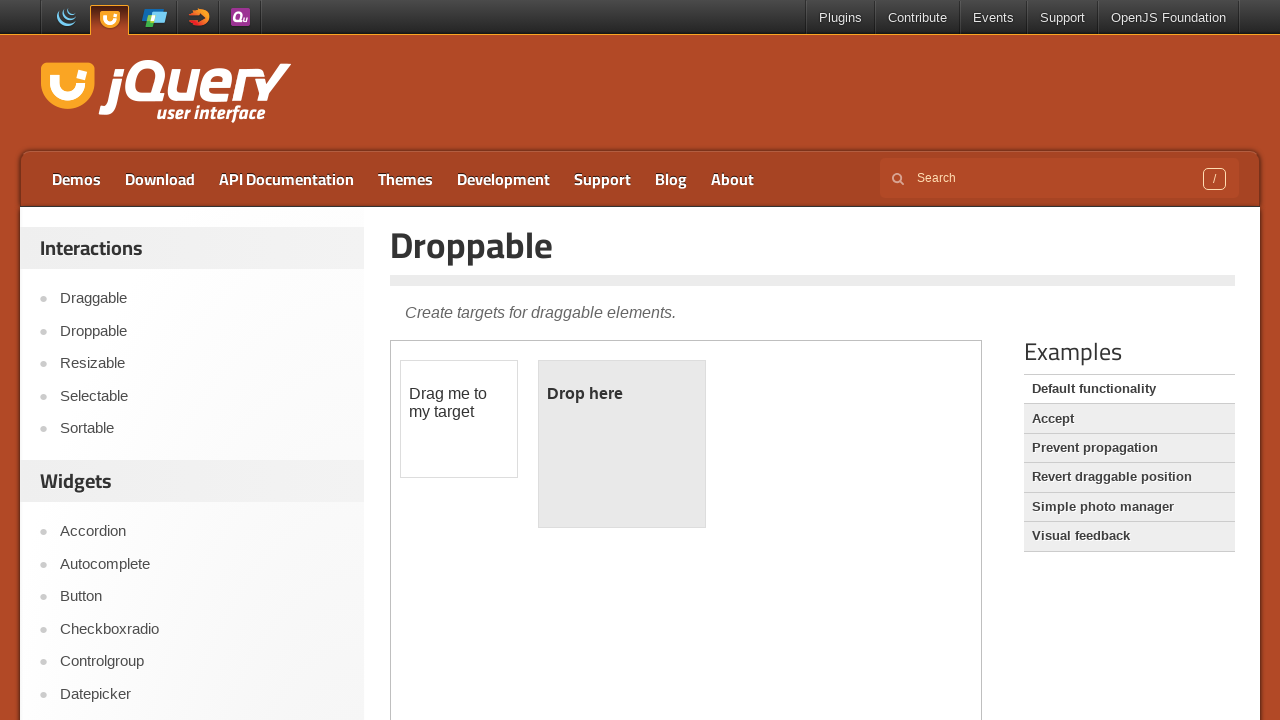

Located draggable element
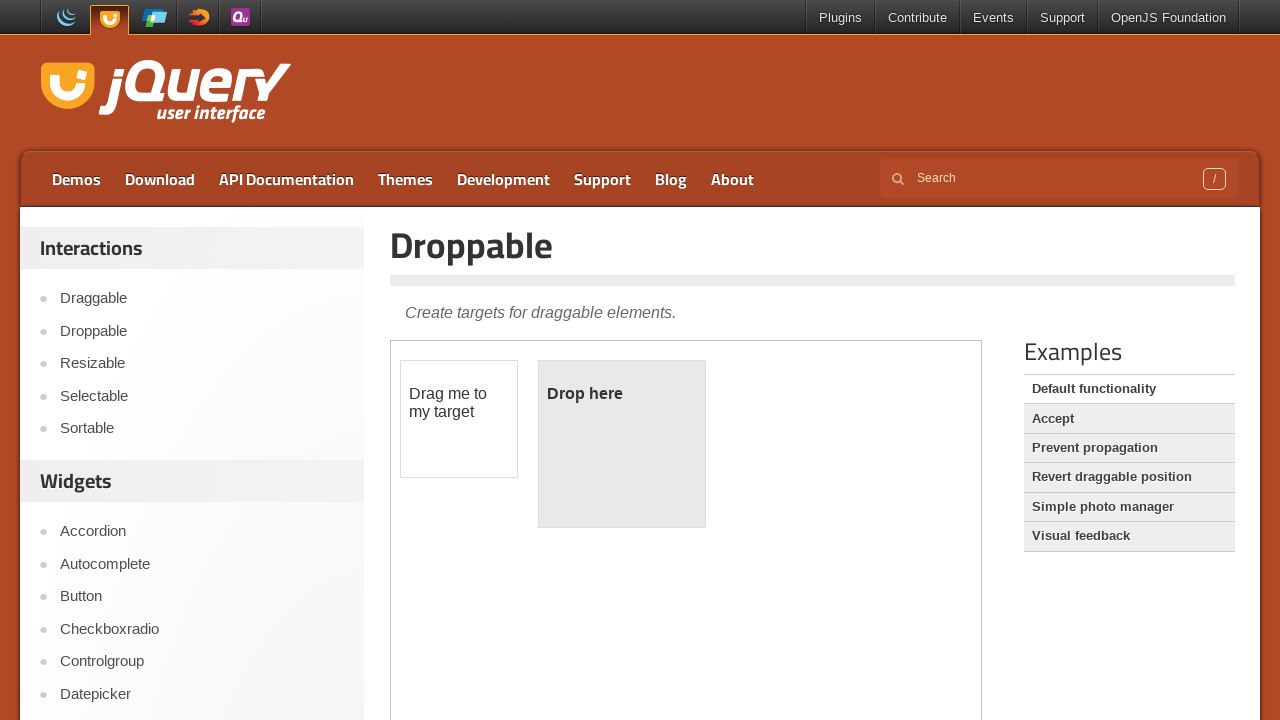

Located droppable target element
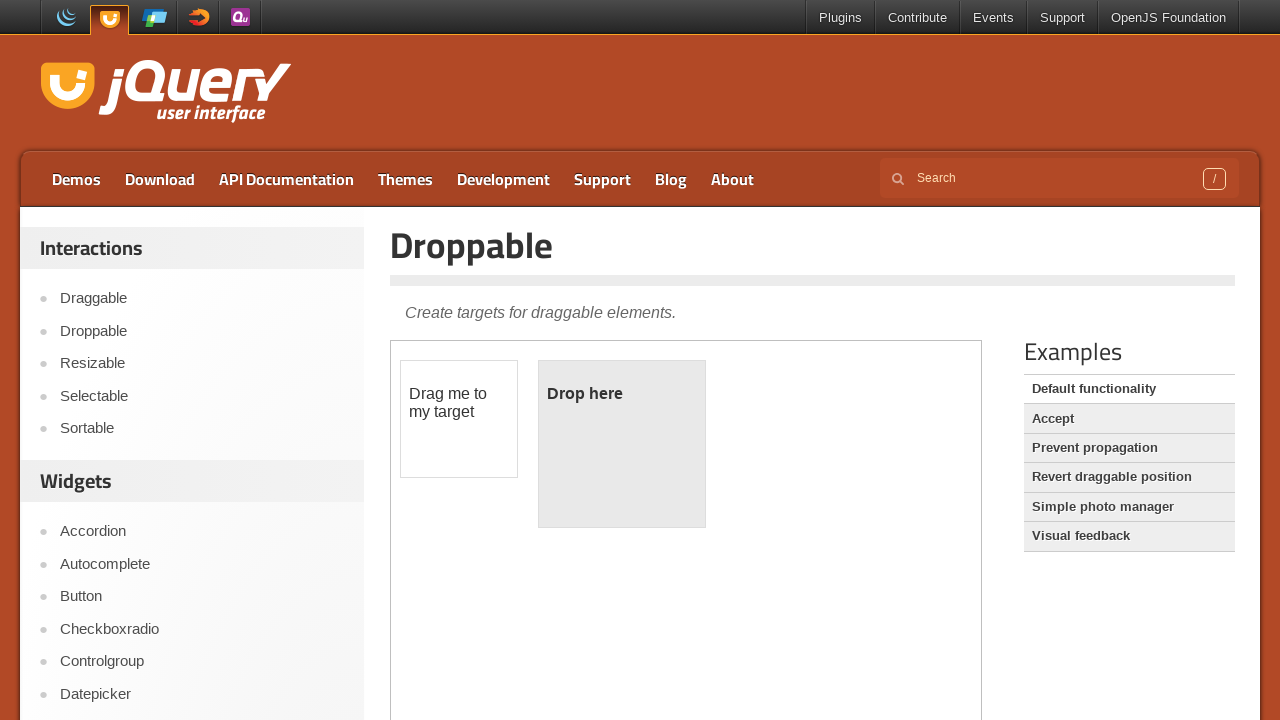

Dragged element onto droppable target at (622, 444)
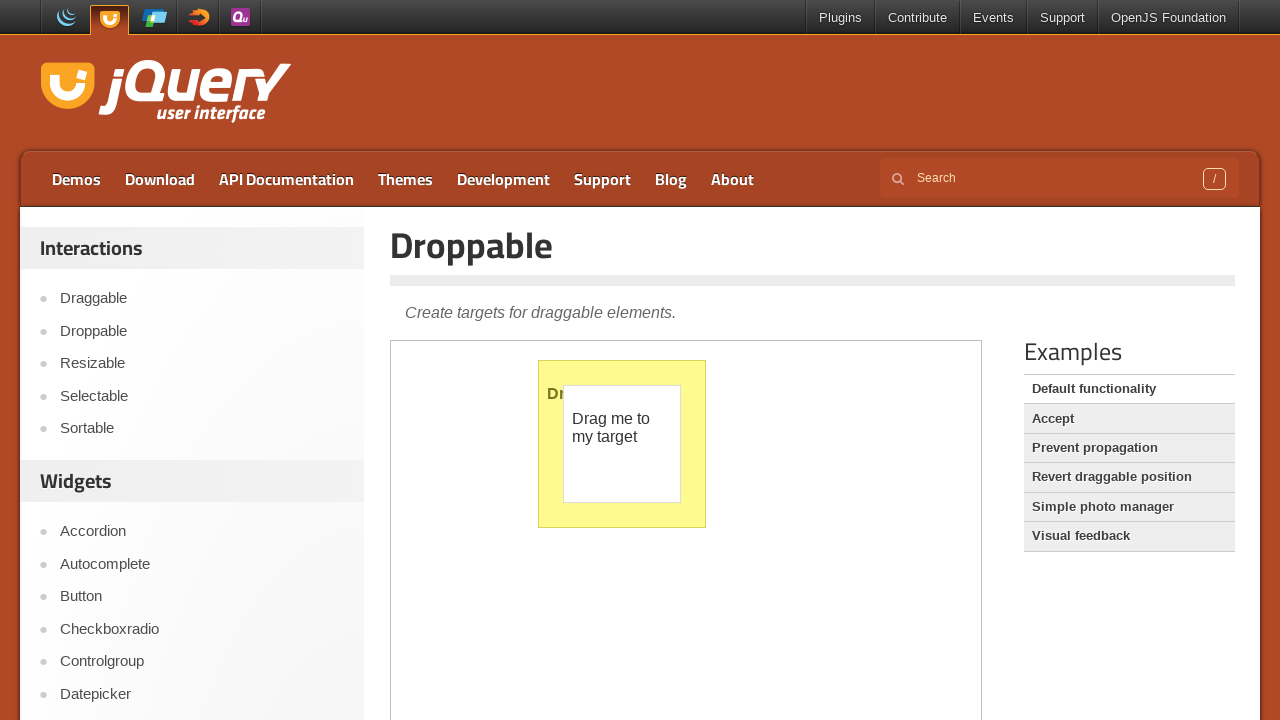

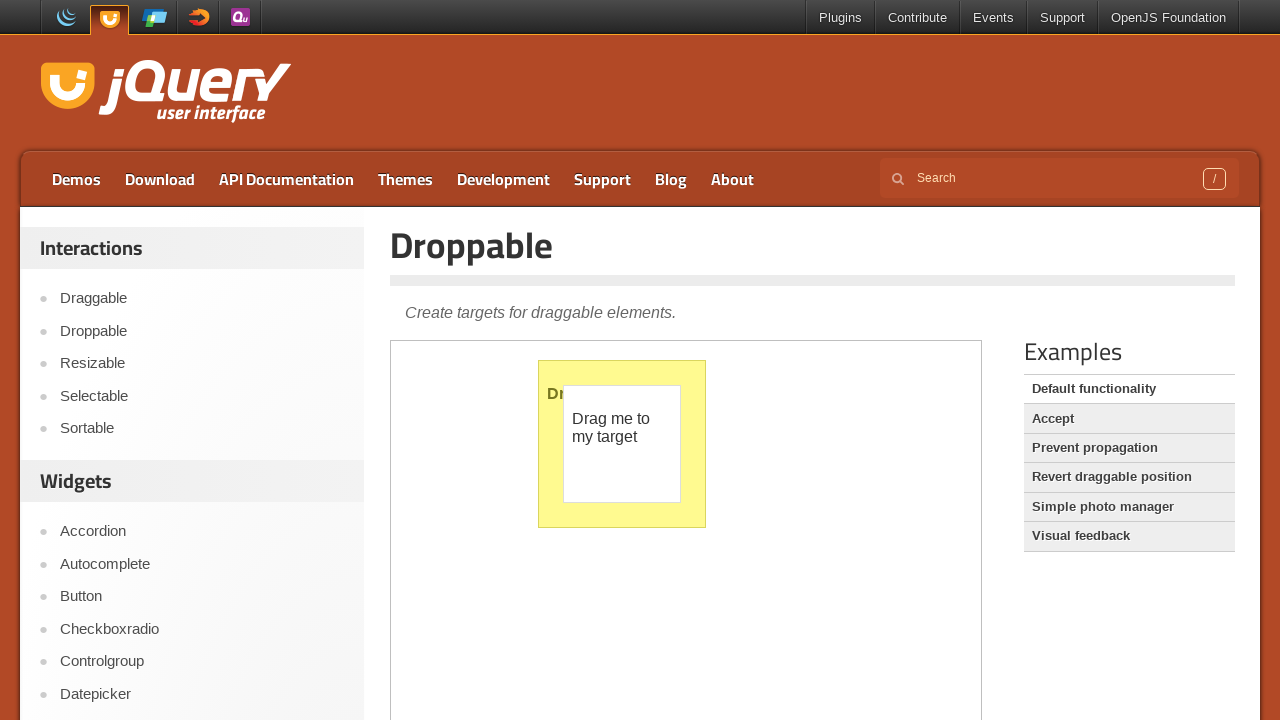